Tests that a valid negative number can be entered into the input field and verifies the value is correctly set

Starting URL: https://the-internet.herokuapp.com/inputs

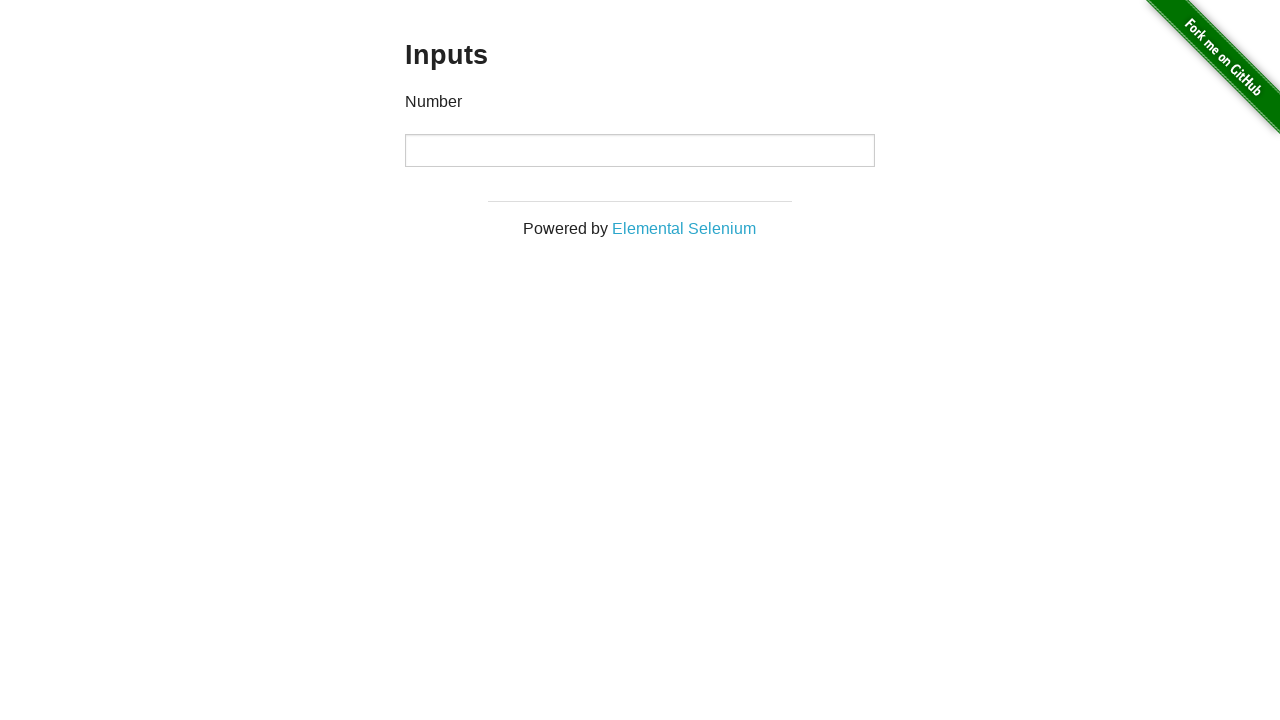

Navigated to the input field test page
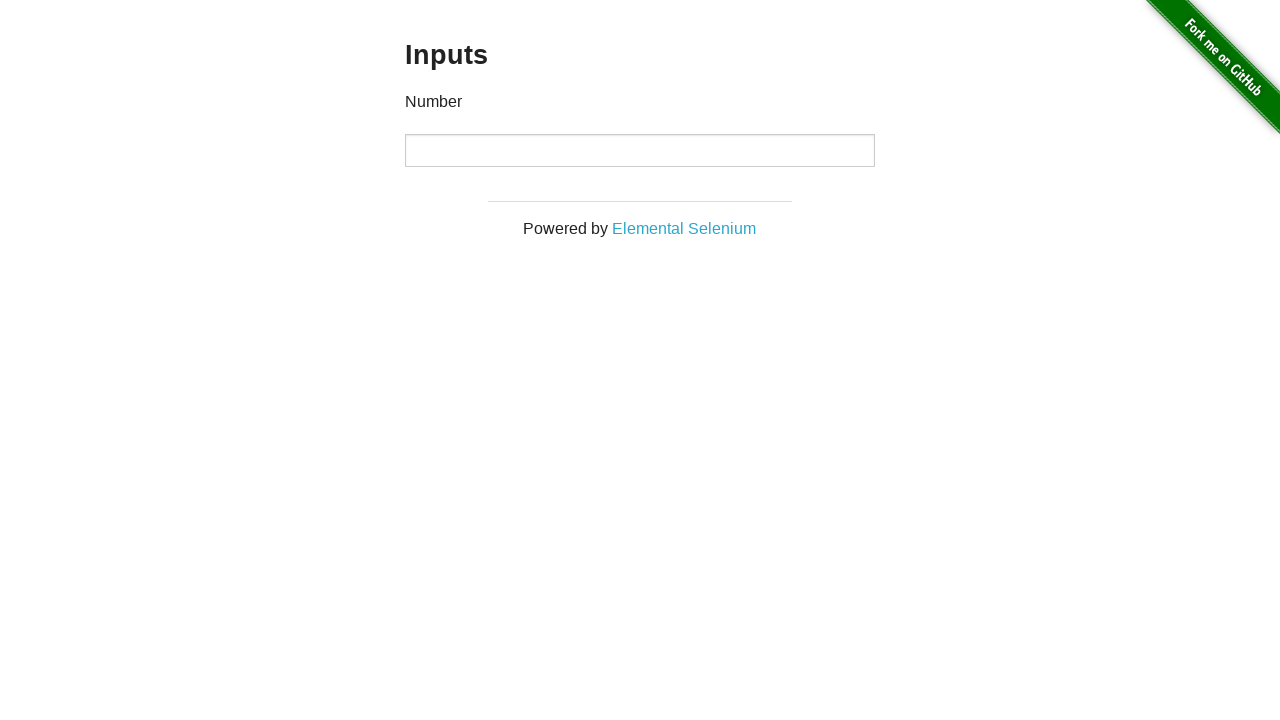

Located the input field element
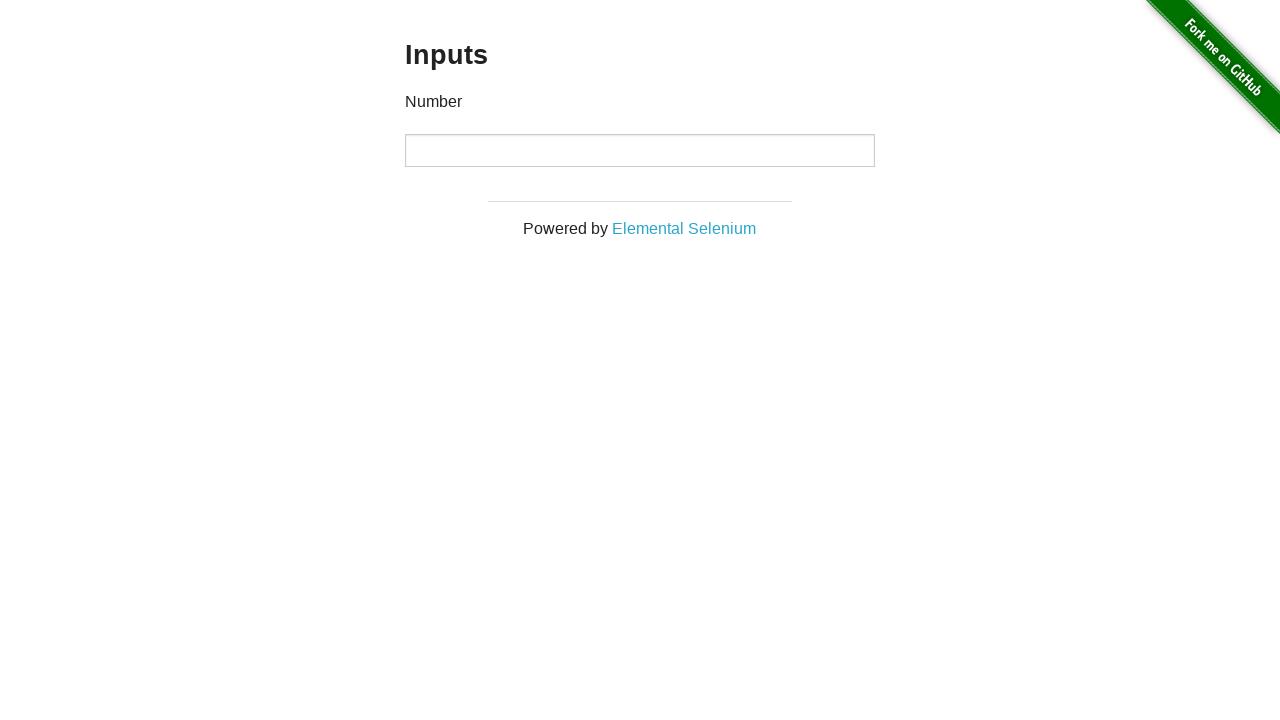

Verified that the input field is initially empty
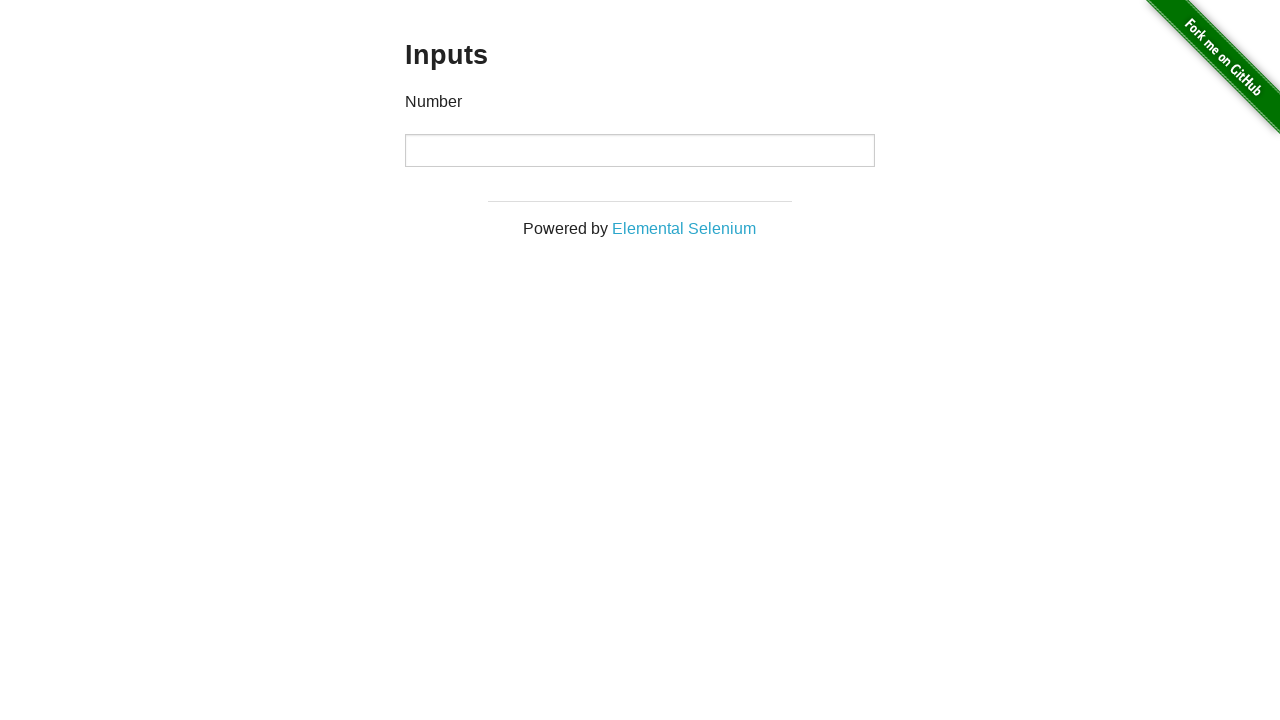

Filled the input field with the negative number '-91' on xpath=//*[@id='content']/div/div/div/input
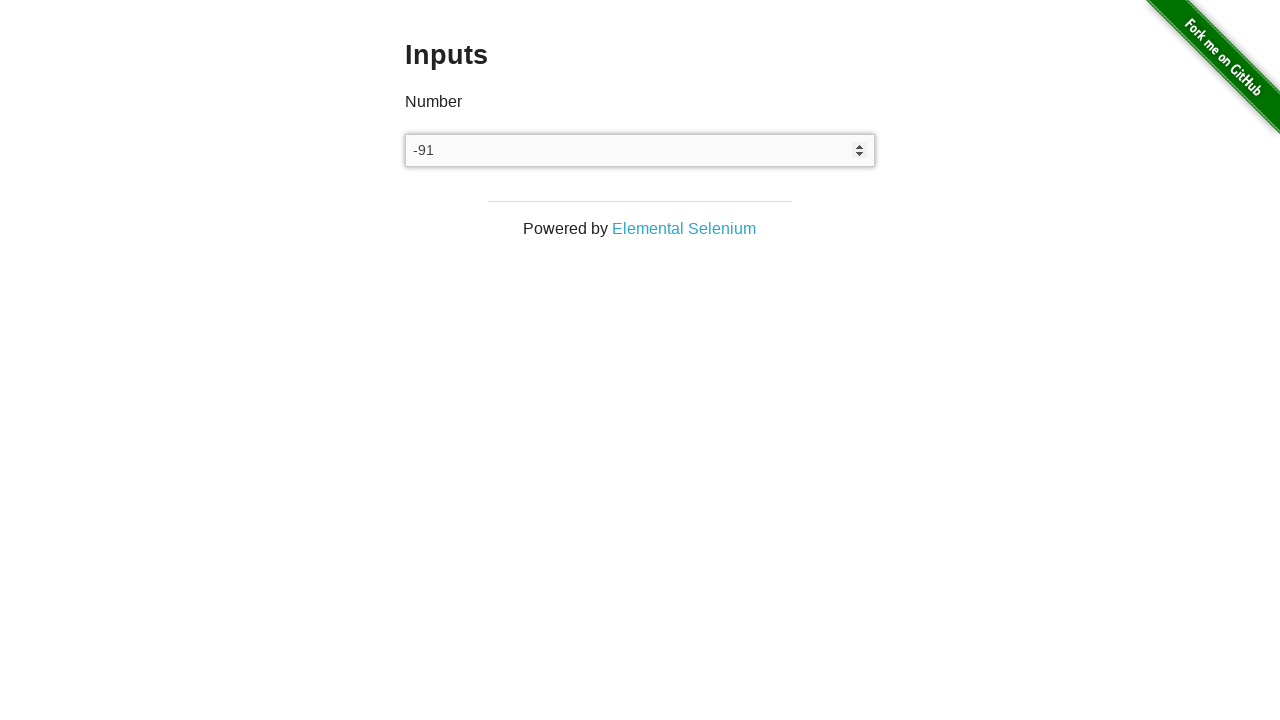

Verified that the input field correctly contains the value '-91'
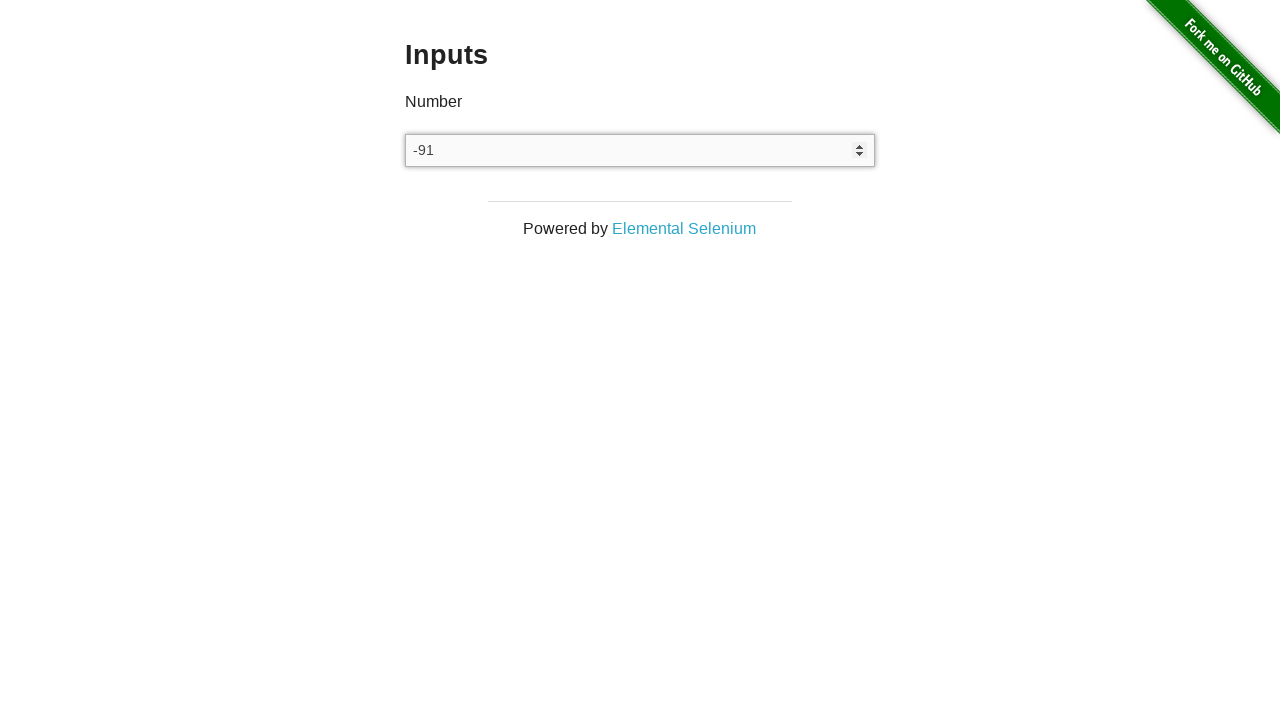

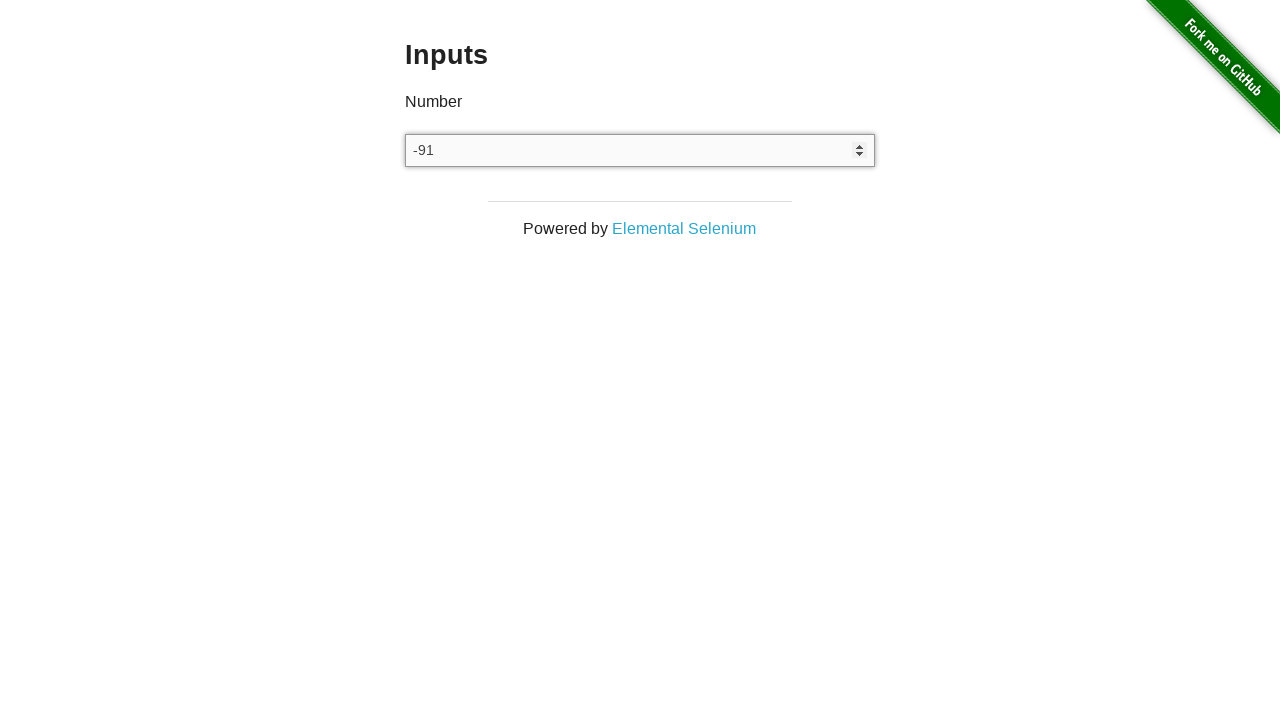